Tests clicking a link that opens a new window/tab and handles multiple browser windows on a test practice website.

Starting URL: https://omayo.blogspot.com/

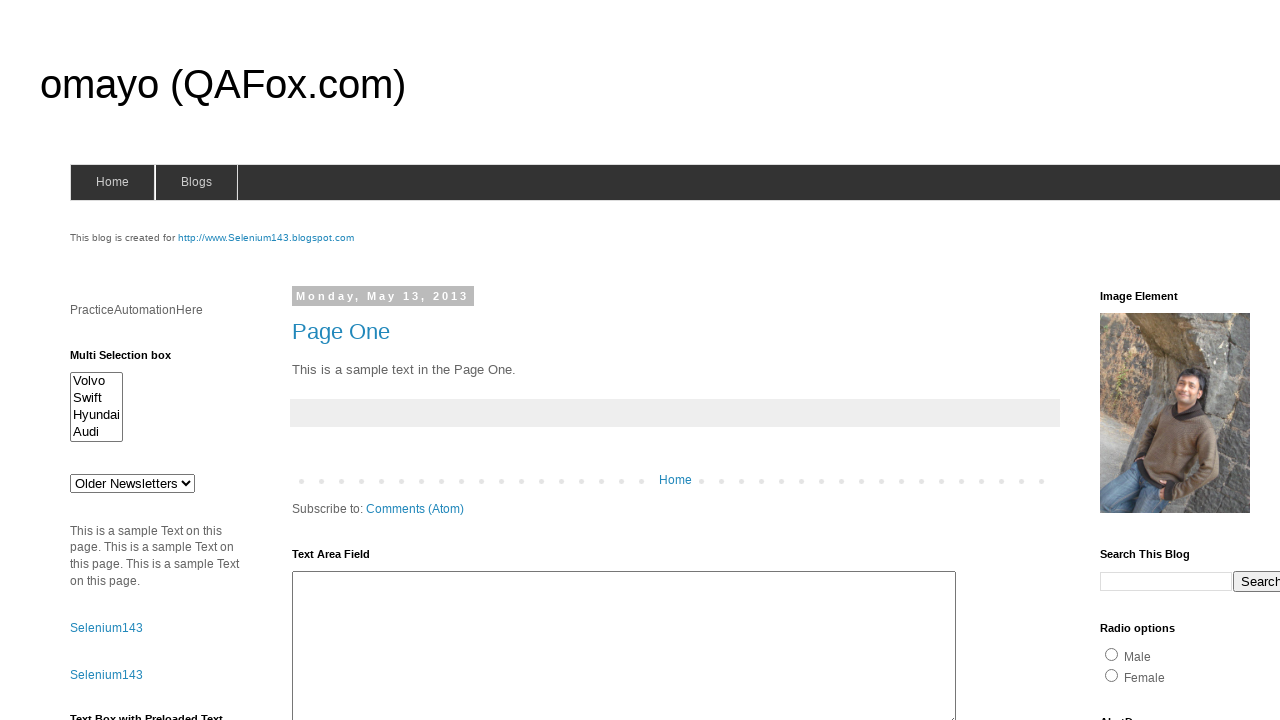

Clicked link with ID 'selenium143' to open new window at (266, 238) on a#selenium143
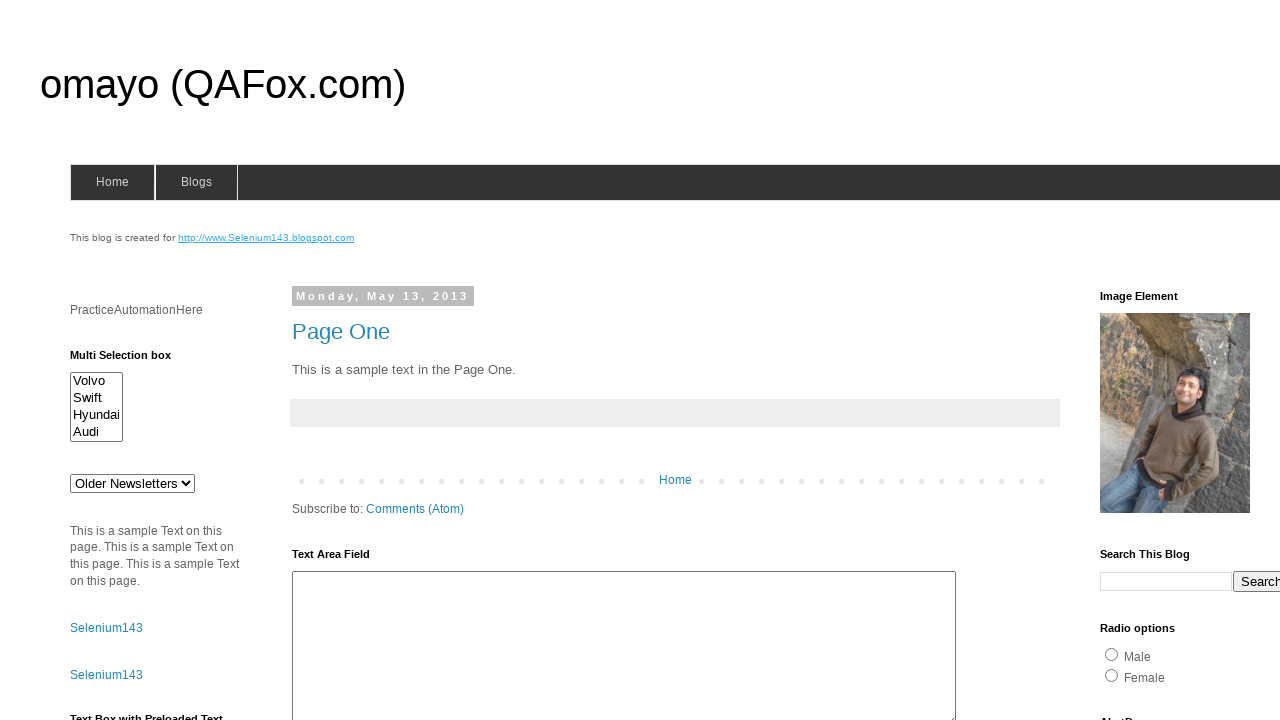

Clicked link again and waited for new page to open at (266, 238) on a#selenium143
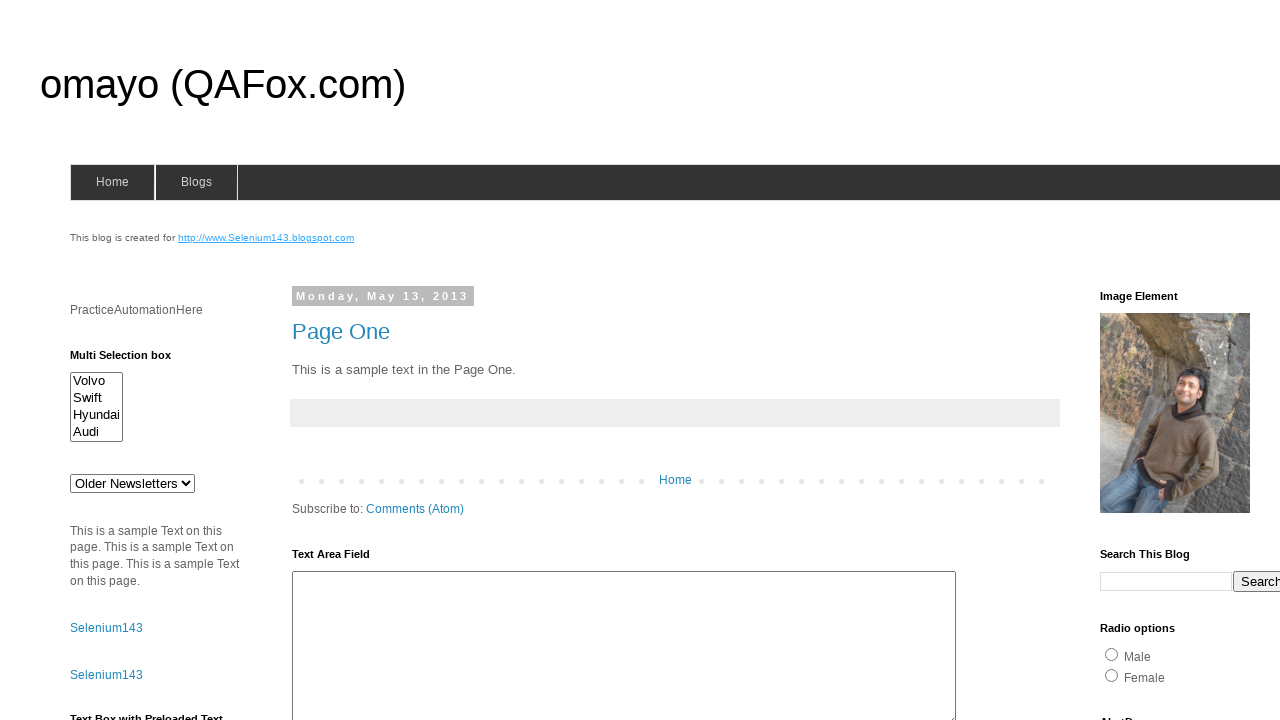

Captured reference to newly opened page
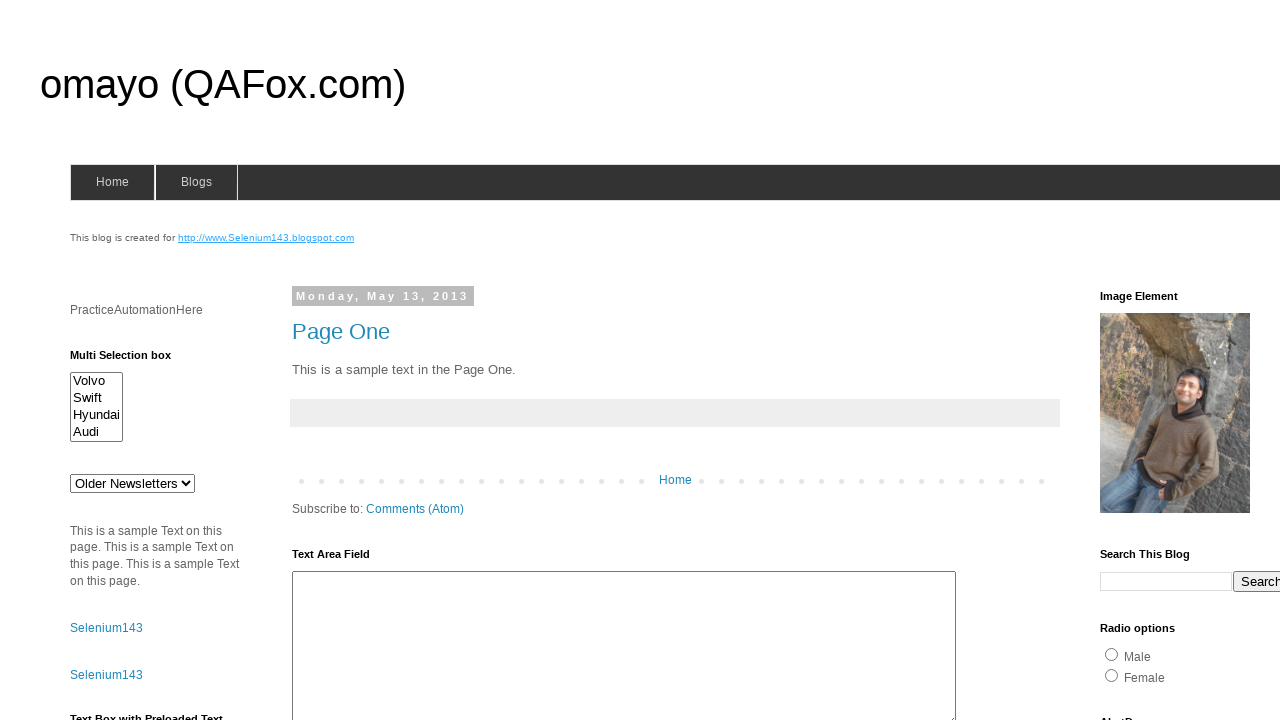

New page finished loading
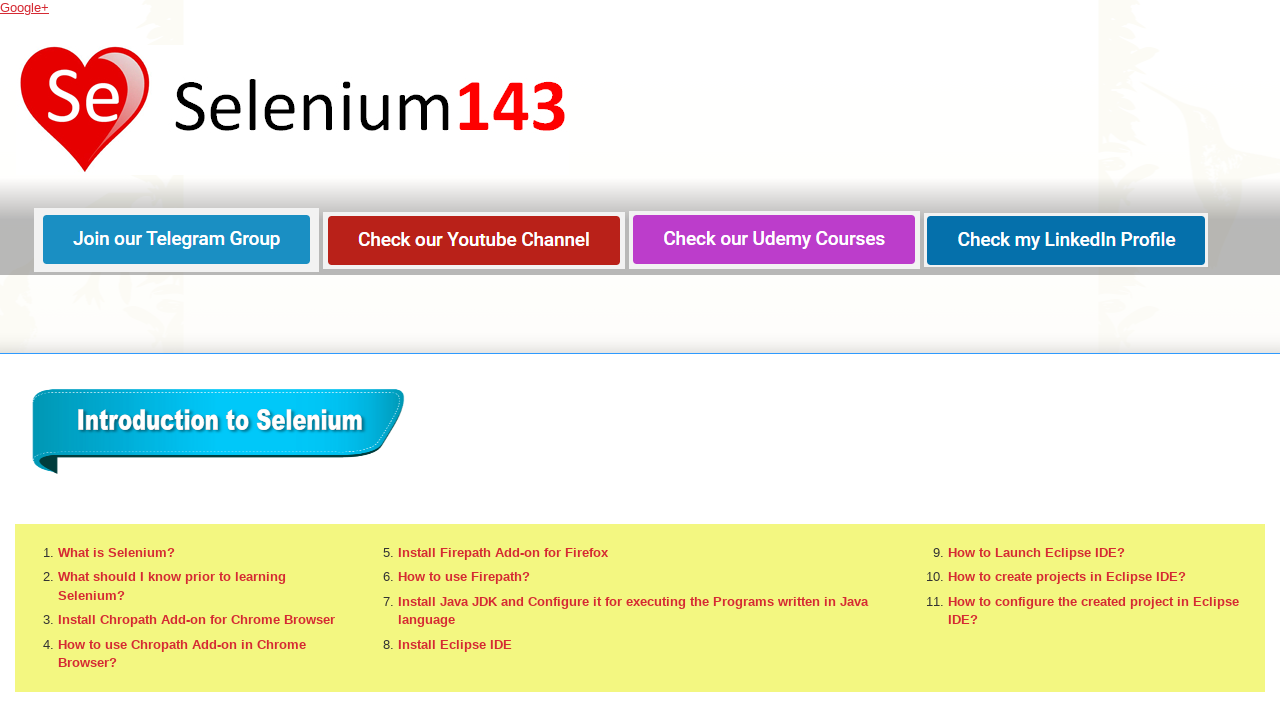

Retrieved original page title: omayo (QAFox.com)
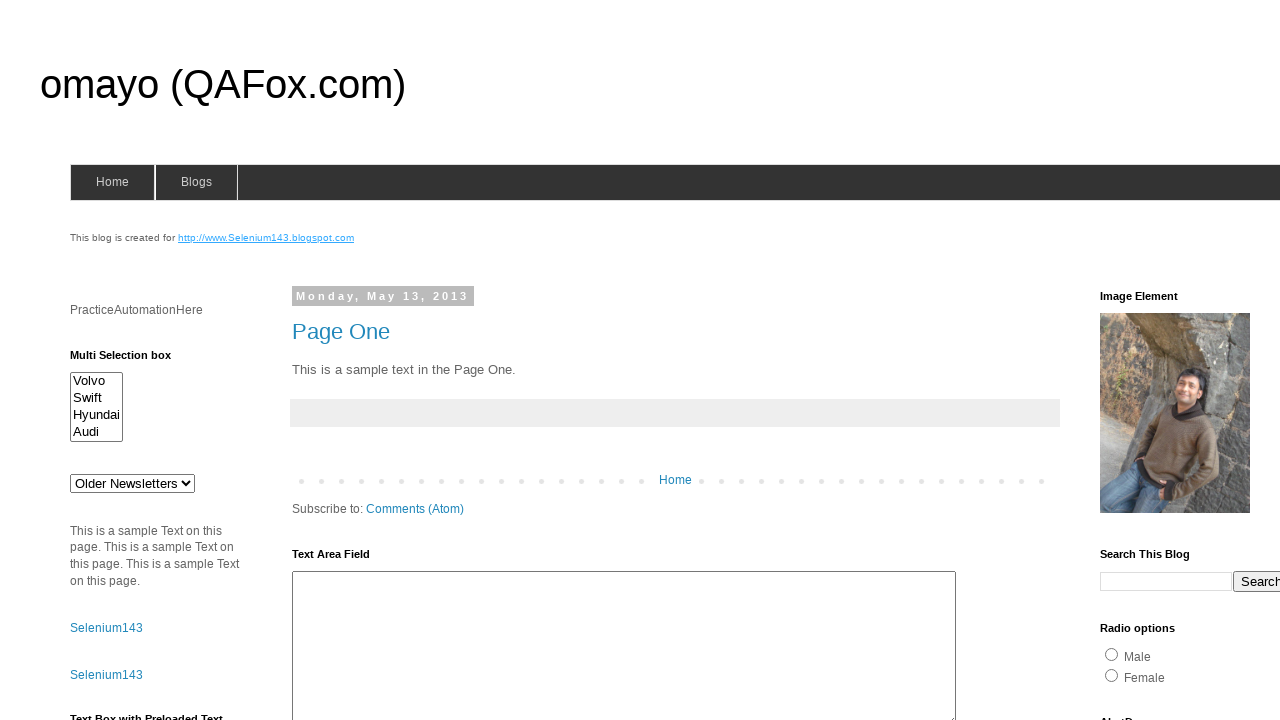

Retrieved new page title: Selenium143
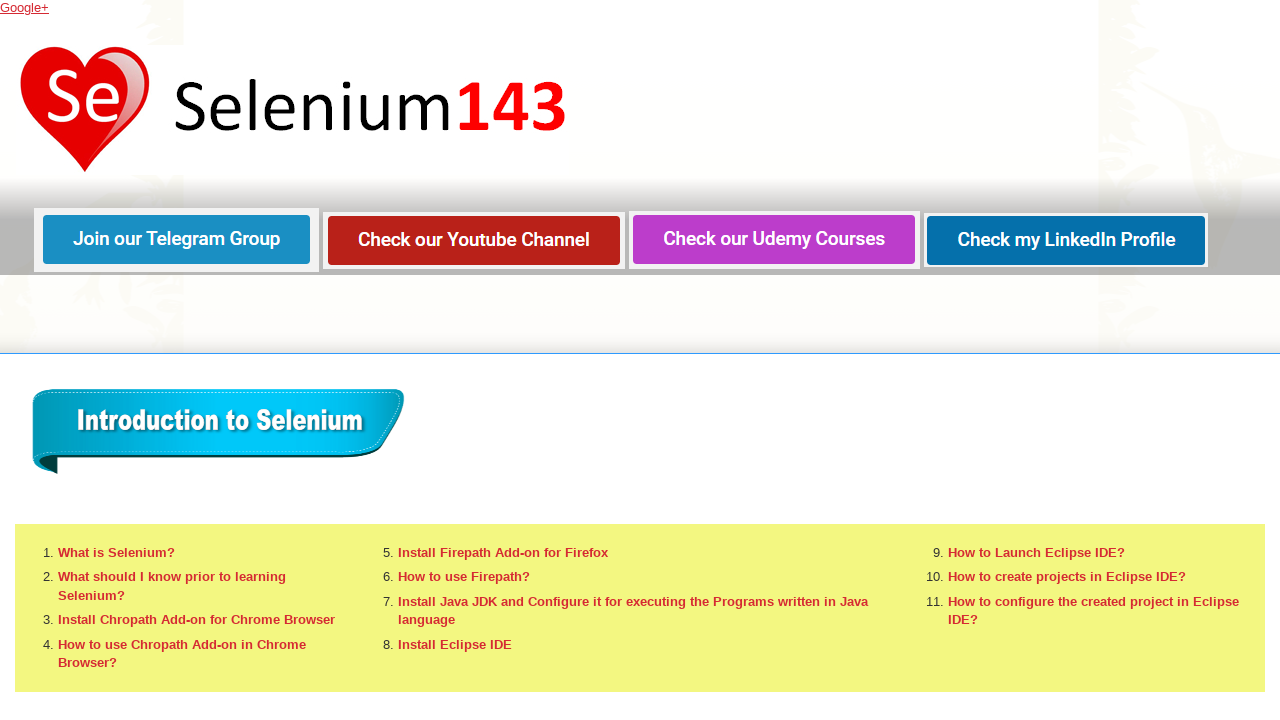

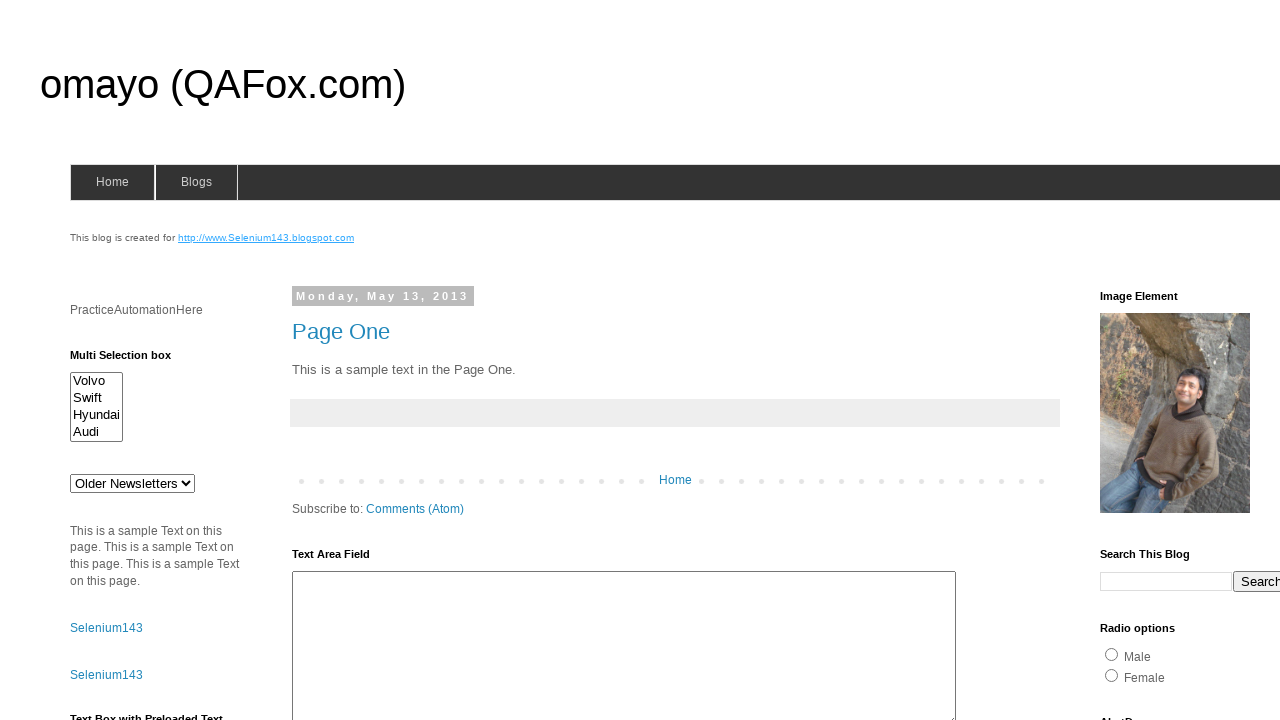